Navigates to dropdown page, selects an option, and retrieves the first selected option

Starting URL: https://the-internet.herokuapp.com/

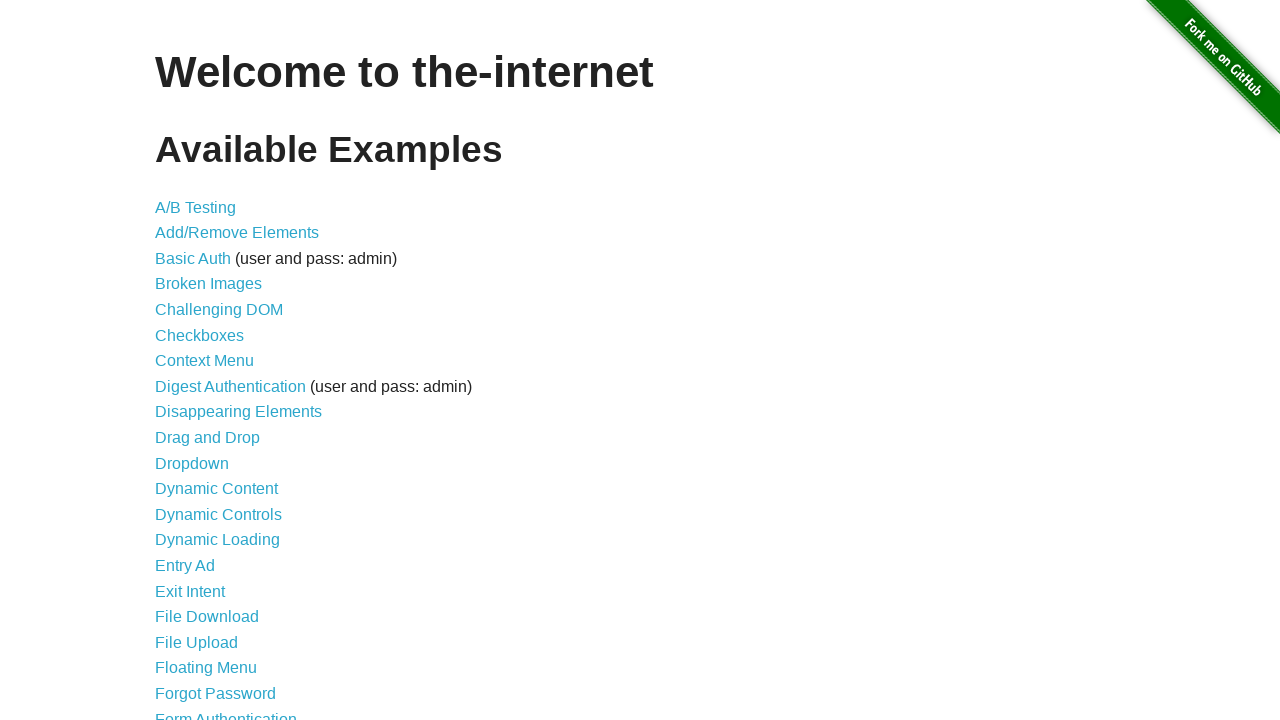

Clicked on the Dropdown link at (192, 463) on a[href='/dropdown']
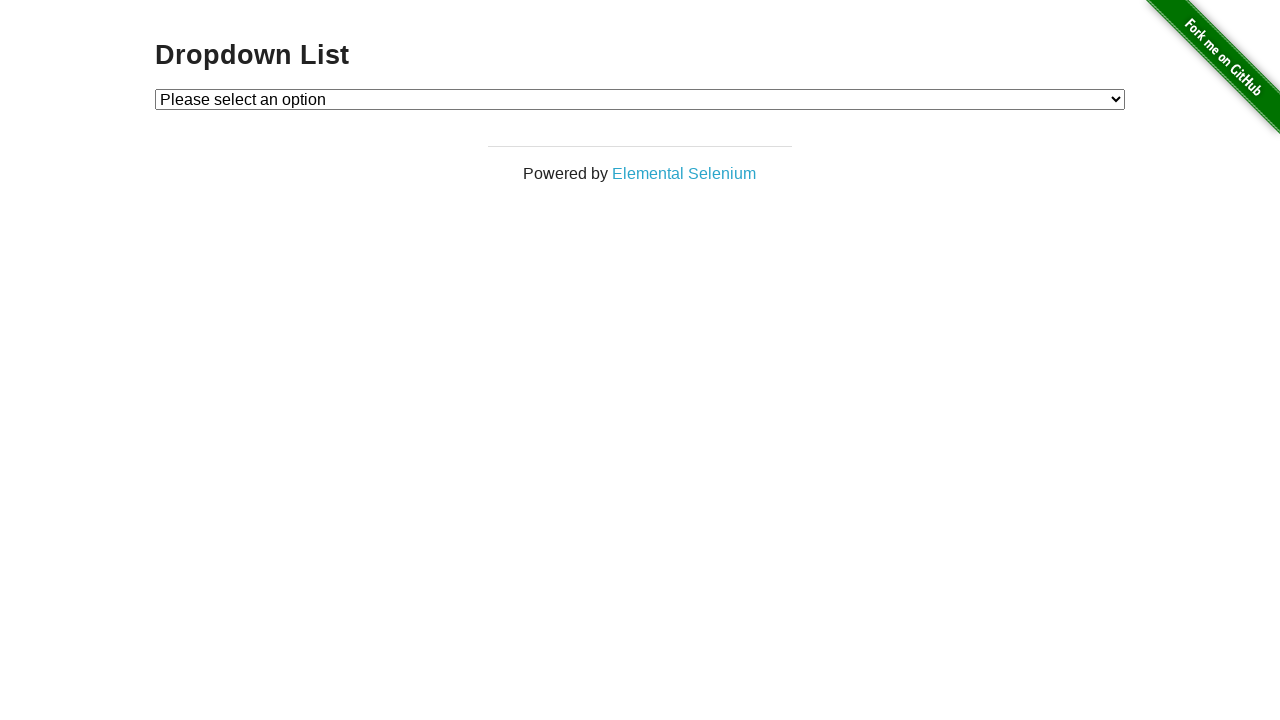

Dropdown element loaded and became visible
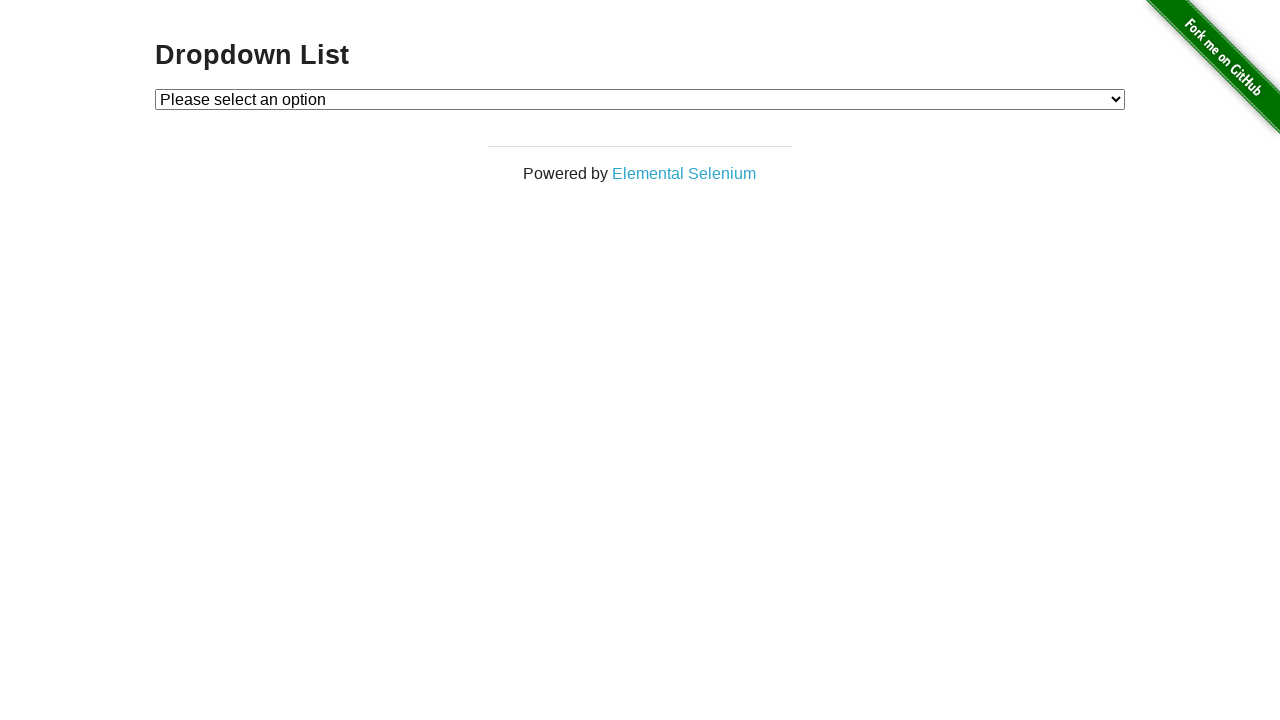

Selected first option from dropdown by index on #dropdown
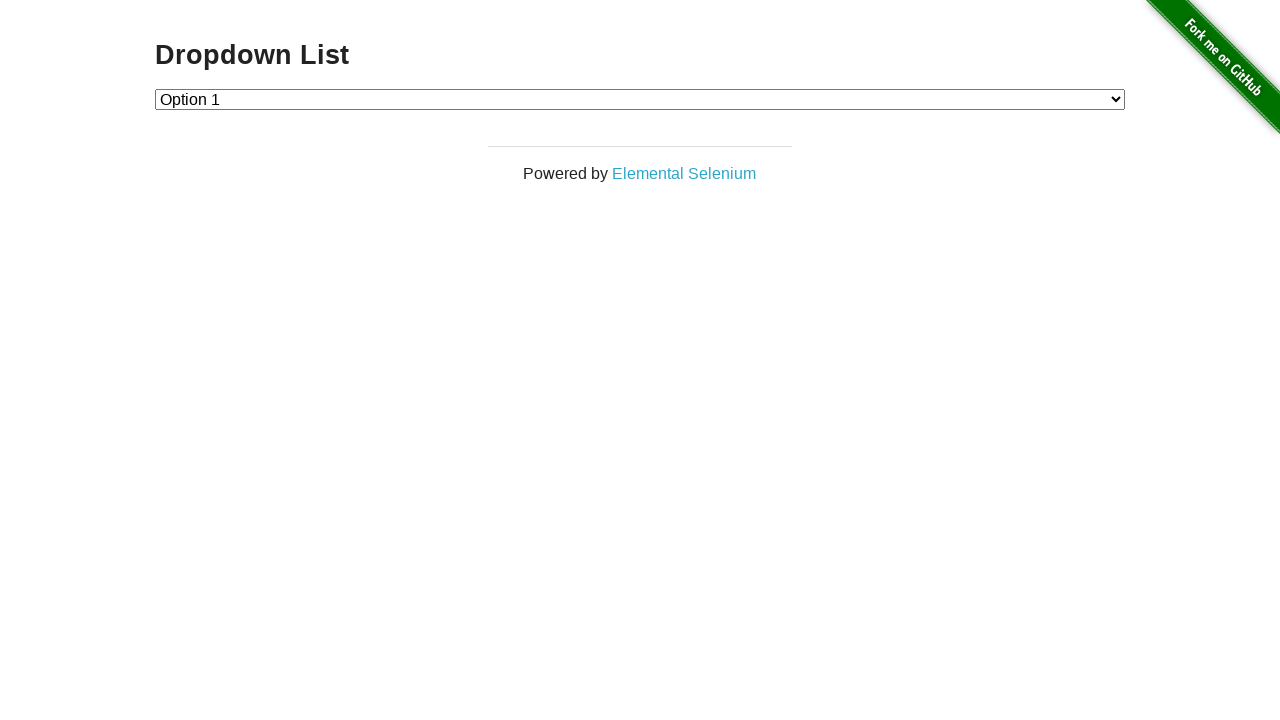

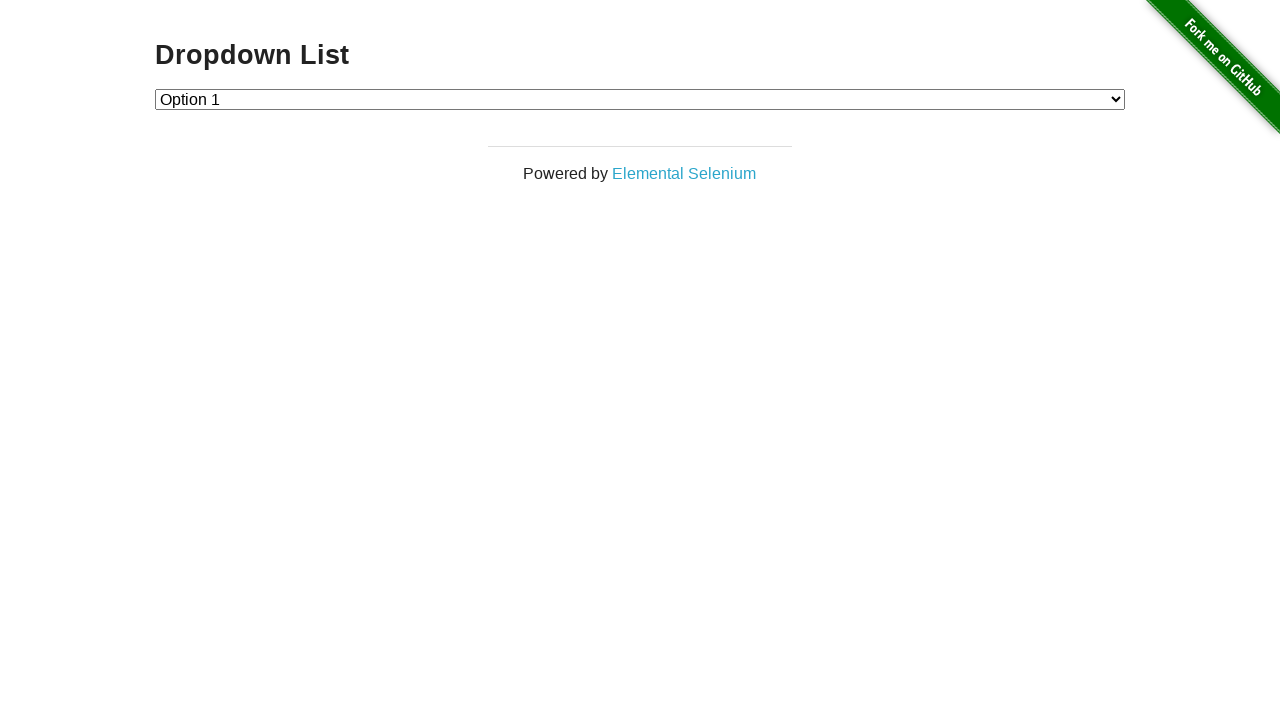